Tests toggle functionality by clicking a button to hide/show a text element and verifying its visibility state changes

Starting URL: https://www.w3schools.com/howto/howto_js_toggle_hide_show.asp

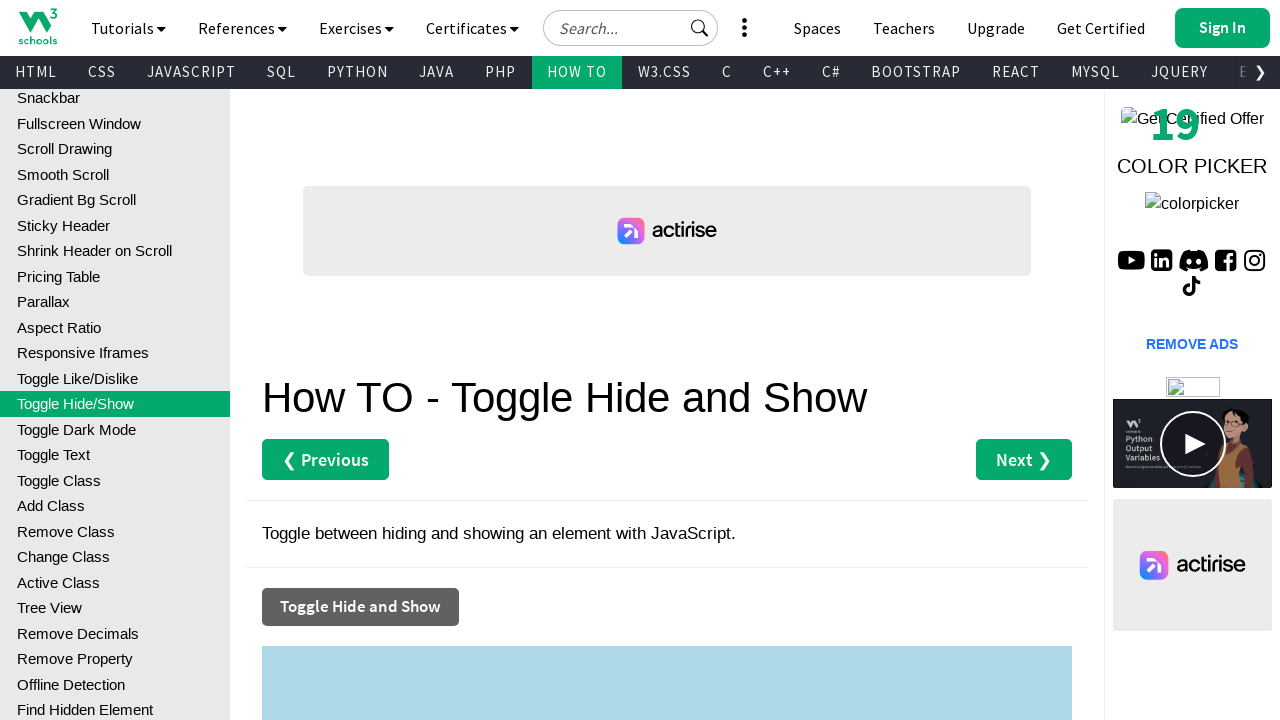

Located the text element with id 'myDIV'
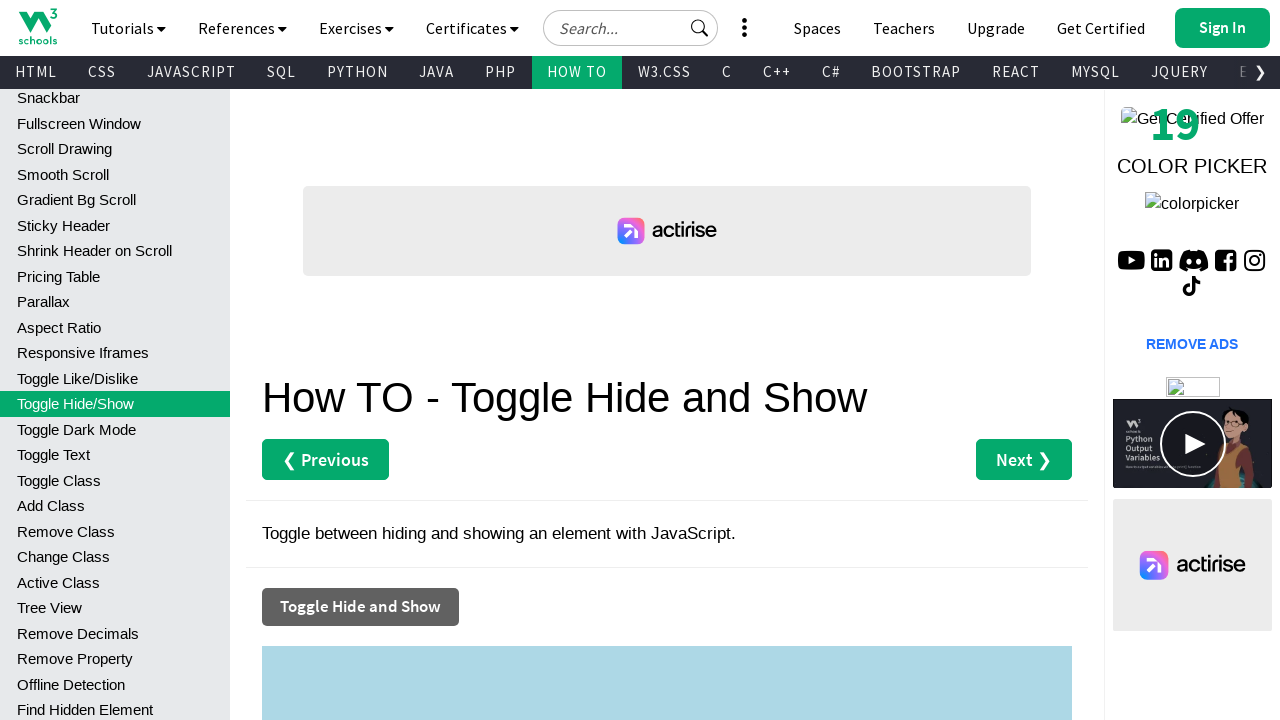

Verified that the text element is initially visible
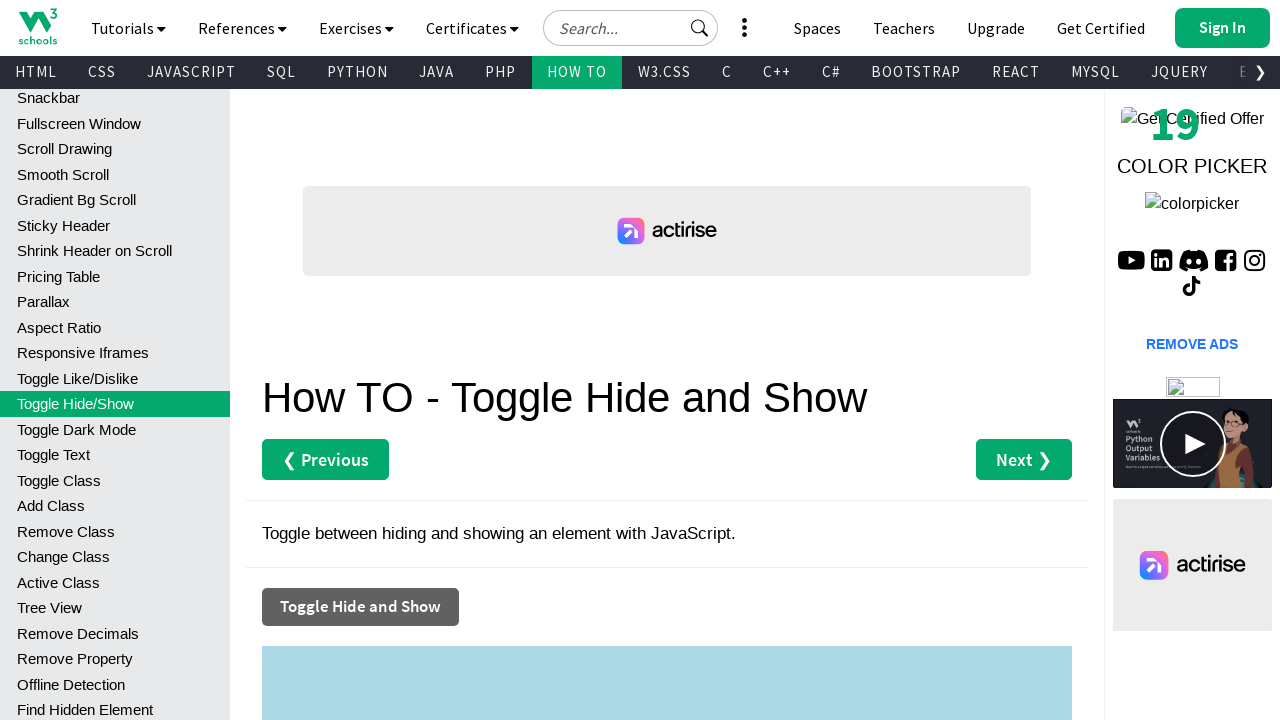

Clicked the 'Toggle Hide and Show' button to hide the text at (360, 607) on button:has-text('Toggle Hide and Show')
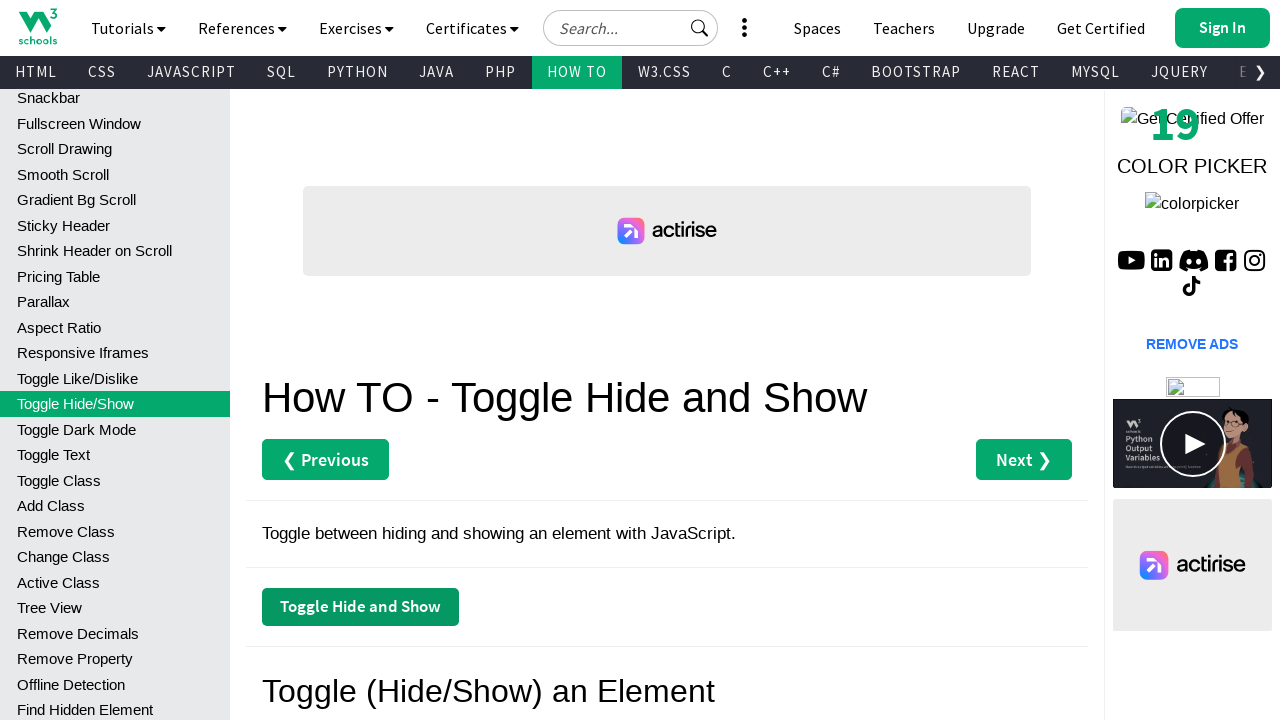

Verified that the text element is now hidden after toggle
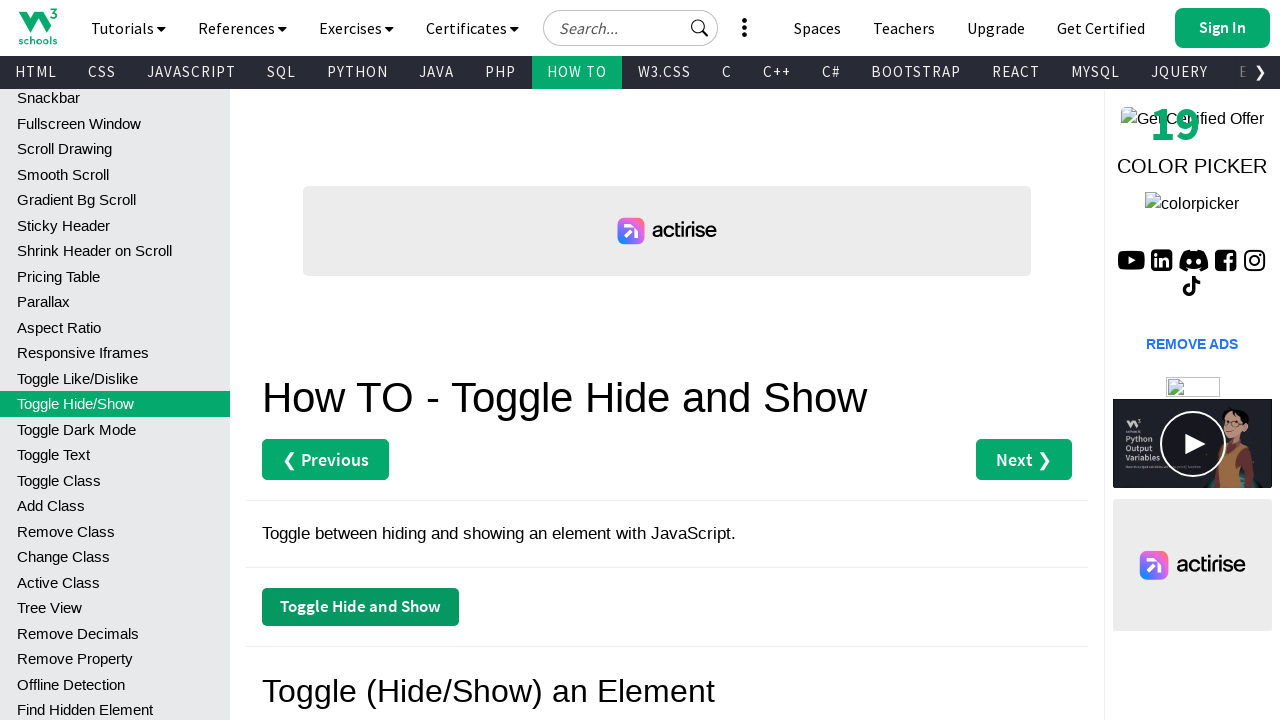

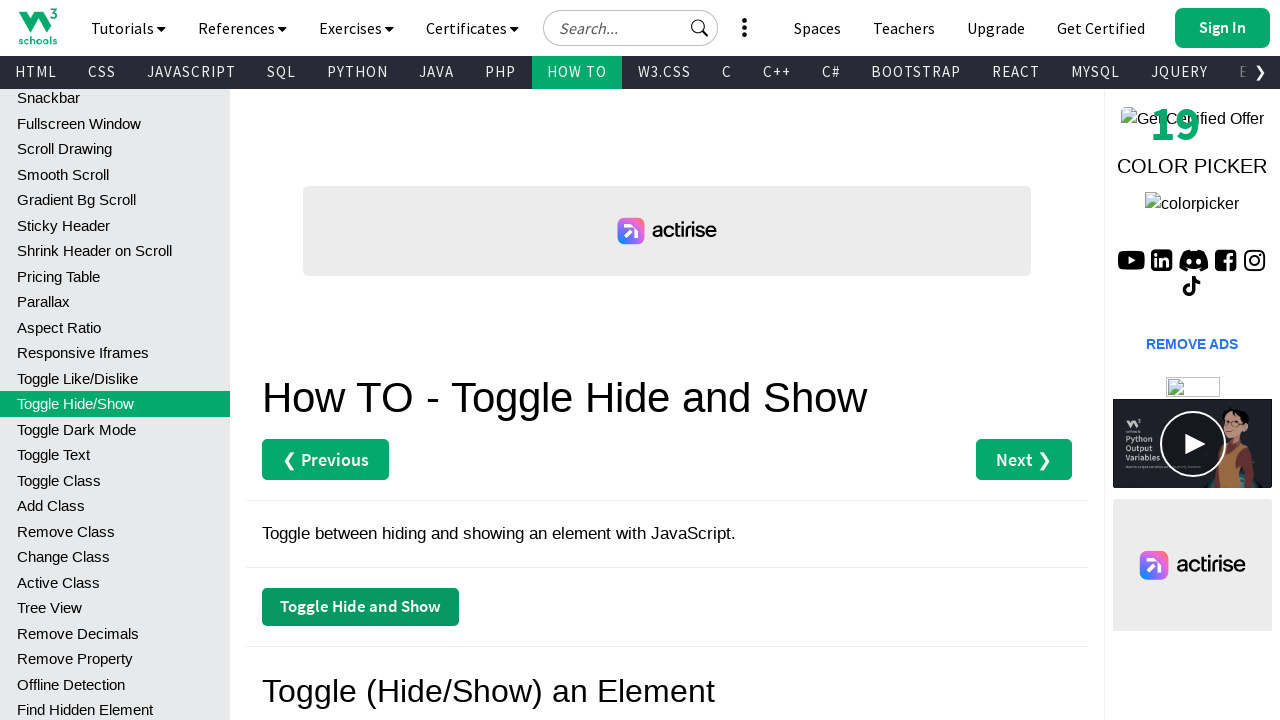